Demonstrates handling of StaleElementReferenceException by filling form fields, refreshing the page, and refinding elements to fill them again

Starting URL: https://classic.crmpro.com/index.html

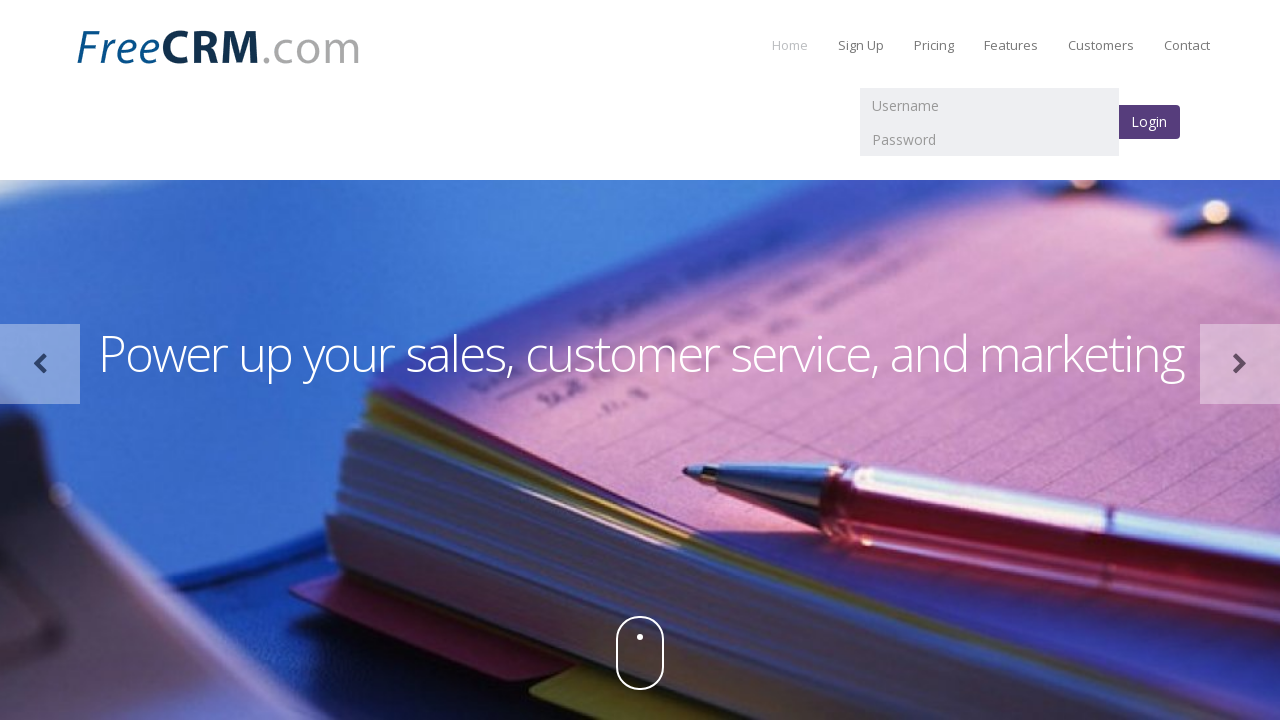

Filled username field with 'test@gmail.com' on input[name='username']
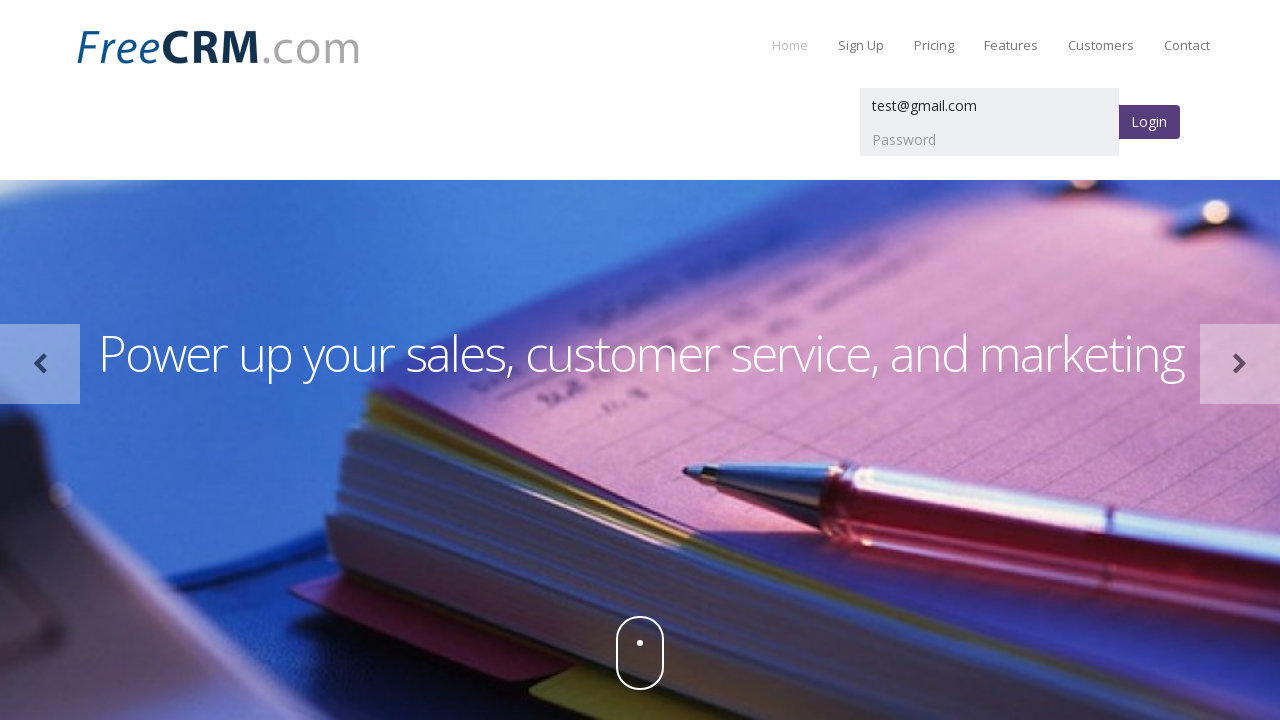

Filled password field with 'test@123' on input[name='password']
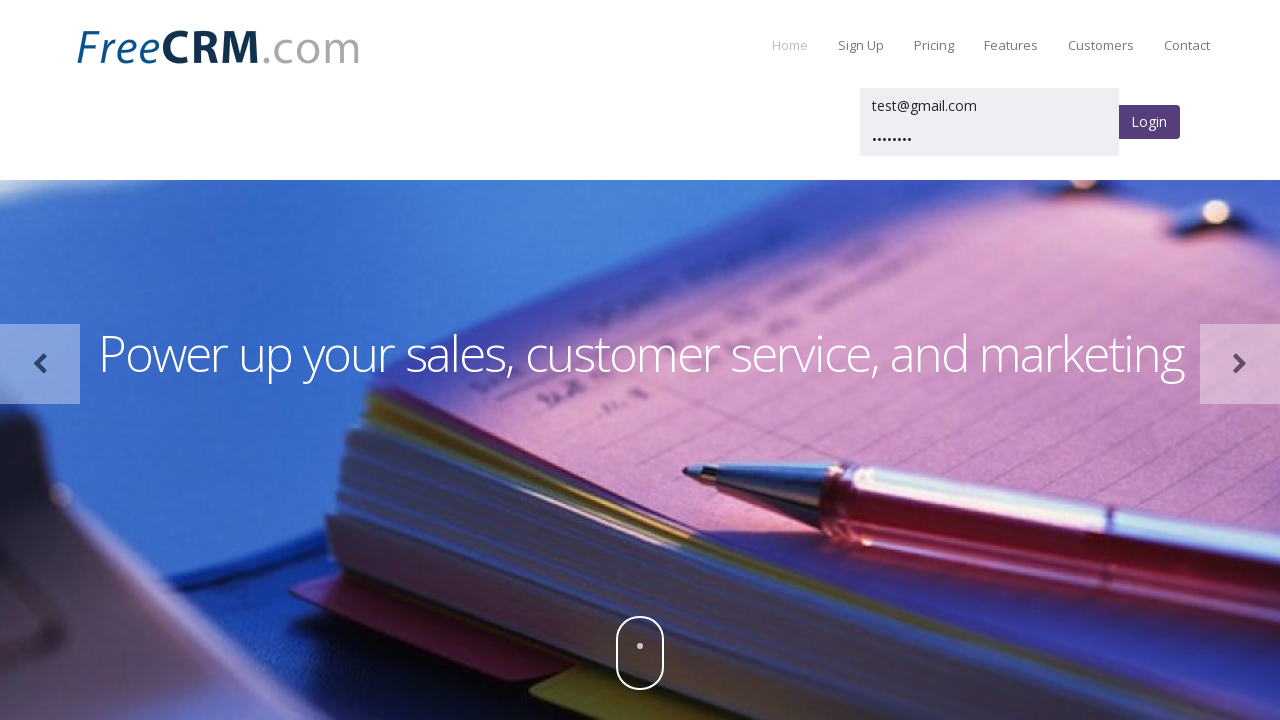

Page refreshed to trigger stale element scenario
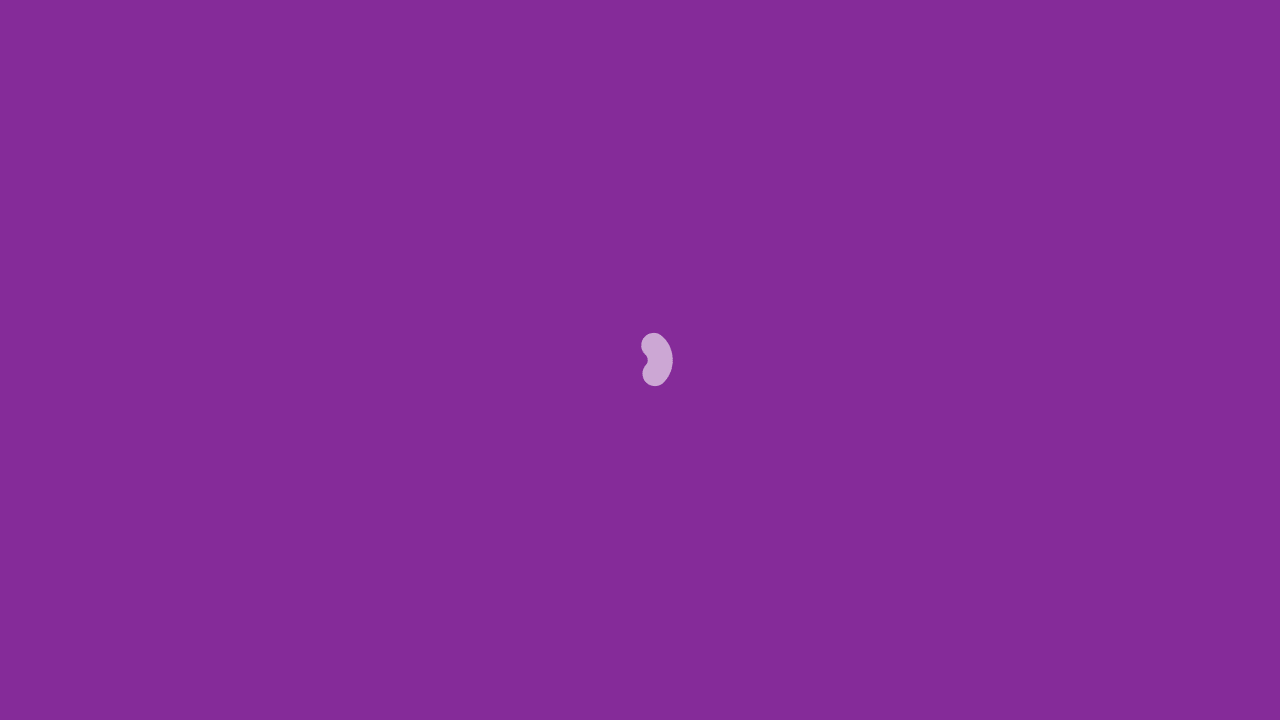

Re-filled username field after page refresh, demonstrating stale element handling on input[name='username']
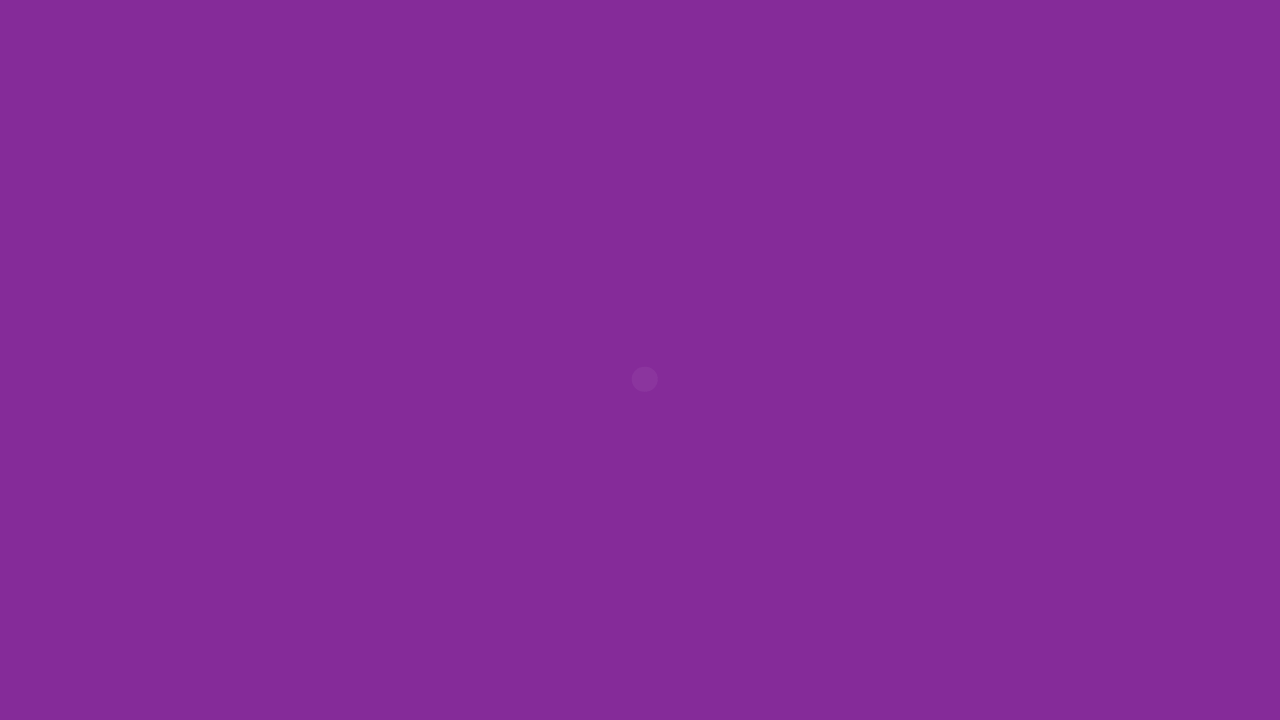

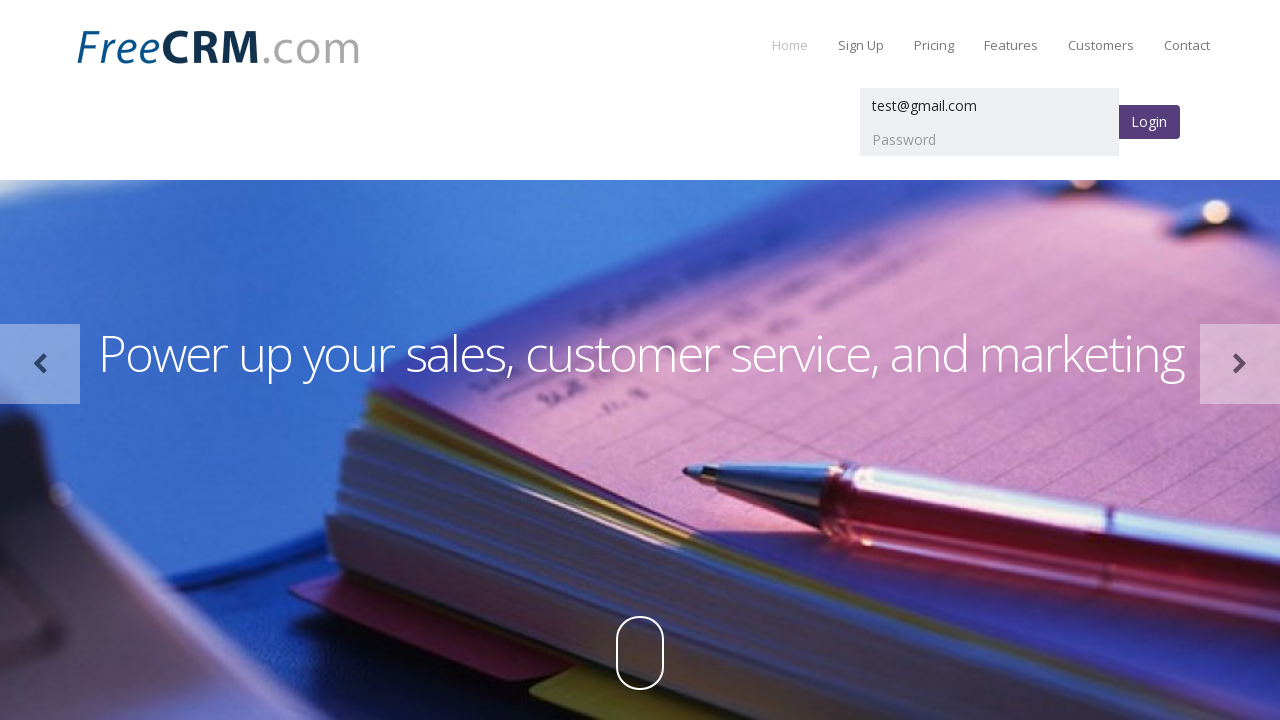